Tests the flight booking page by clicking on the departure date picker to open the calendar widget.

Starting URL: https://www.happyeasygo.com/flight/?utm_source=google&utm_medium=cpc&utm_campaign=GG_PC_SE_IN_en_Flight_Generic_NA_Exact&gclid=EAIaIQobChMI-9HWsO-05QIVzRErCh2UdQCCEAAYASAAEgIB1fD_BwE

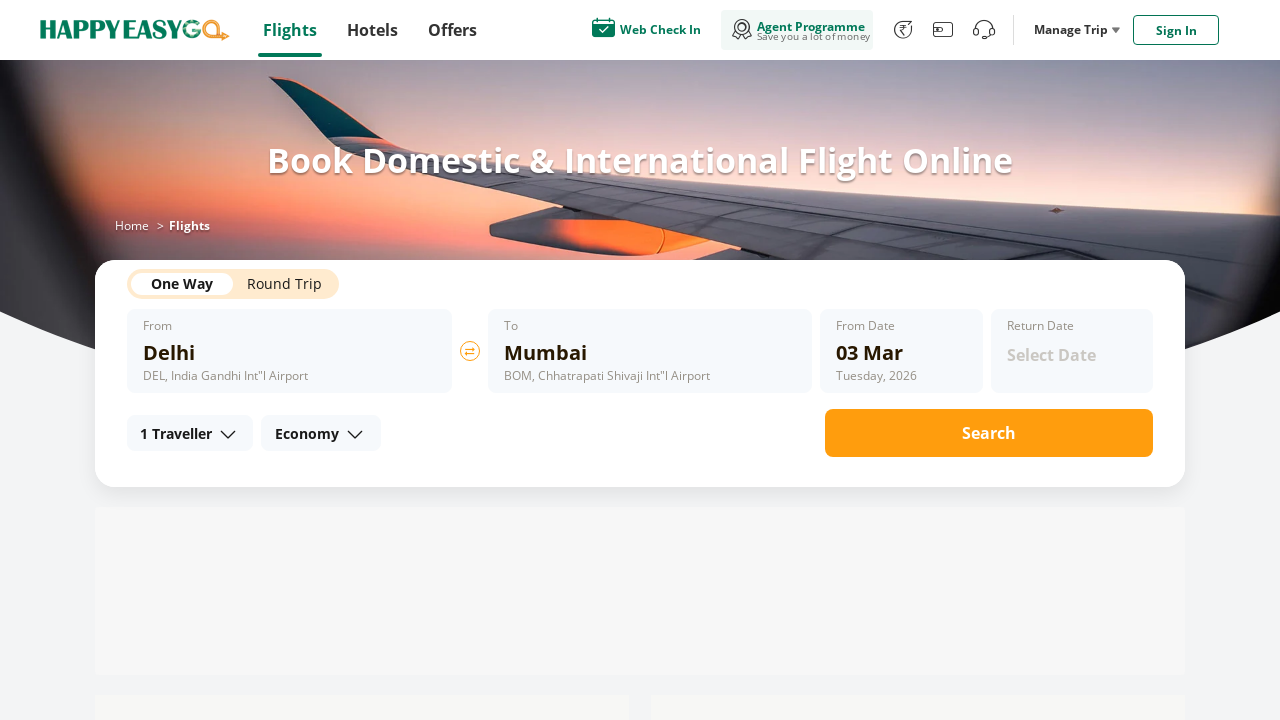

Clicked on departure date picker to open calendar widget at (902, 353) on #D_date
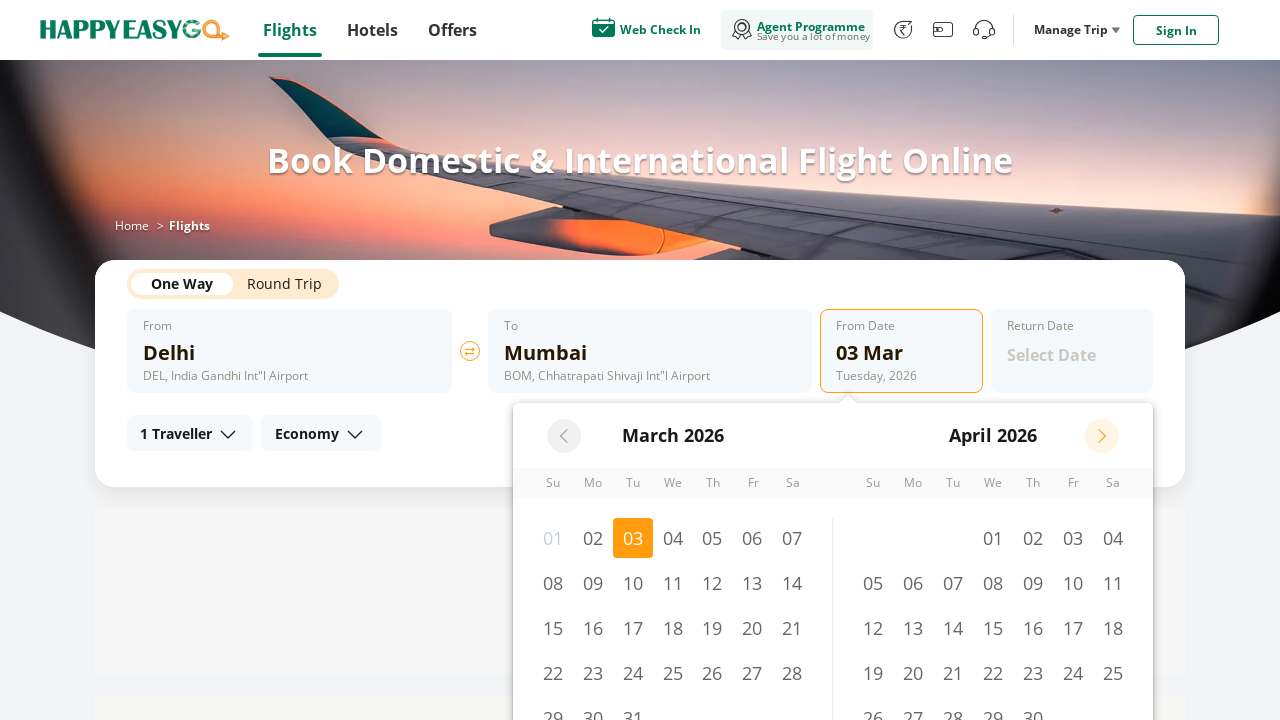

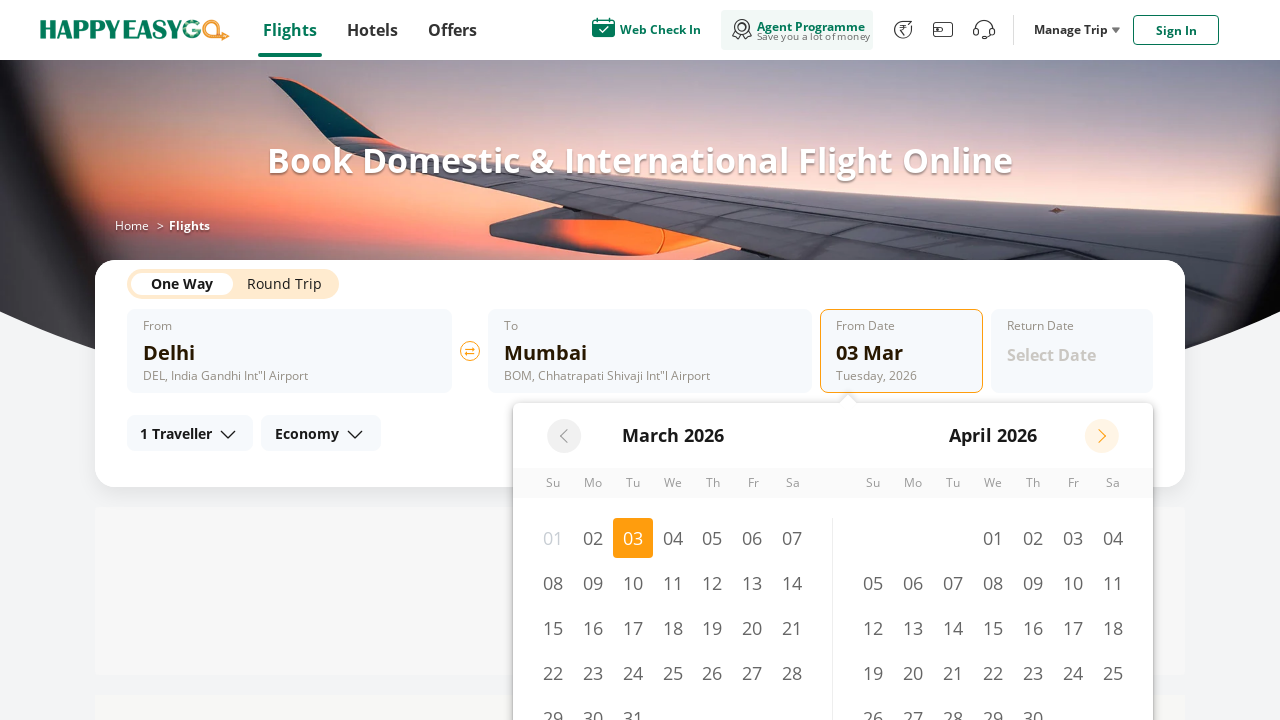